Tests alert handling by clicking the third Show button with explicit wait and accepting the alert dialog

Starting URL: https://leafground.com/alert.xhtml

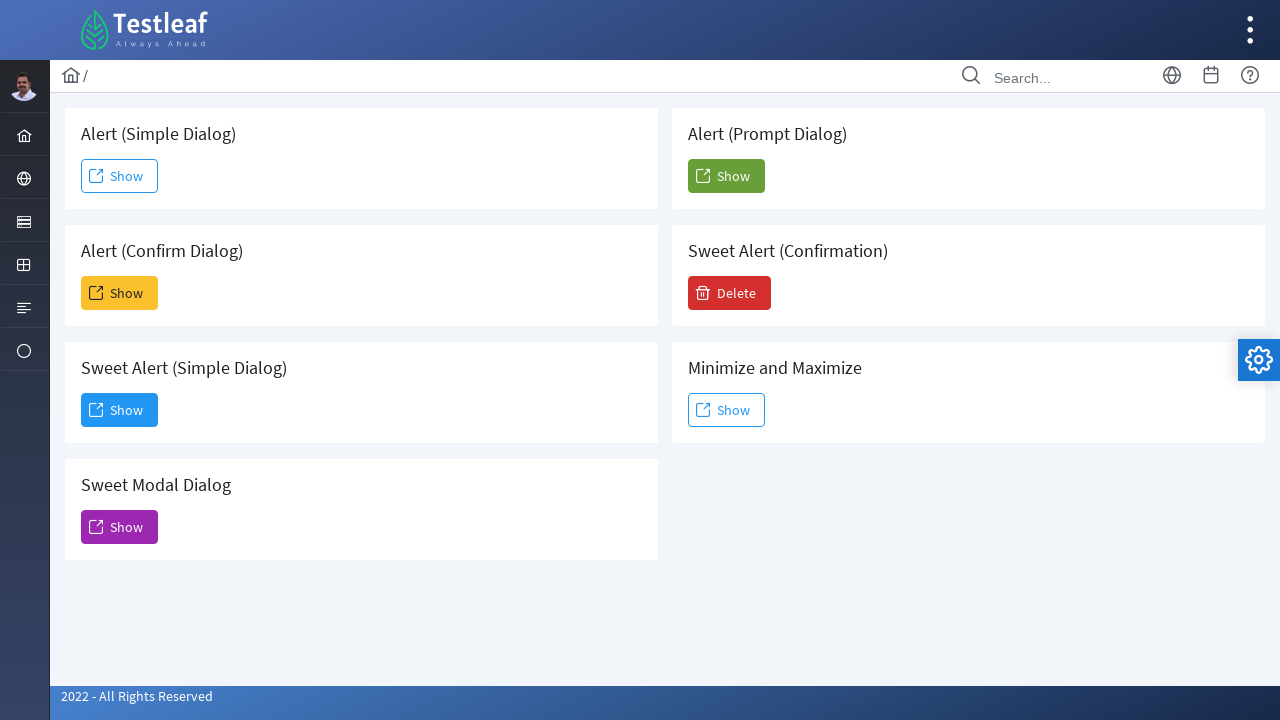

Waited for third Show button to be visible
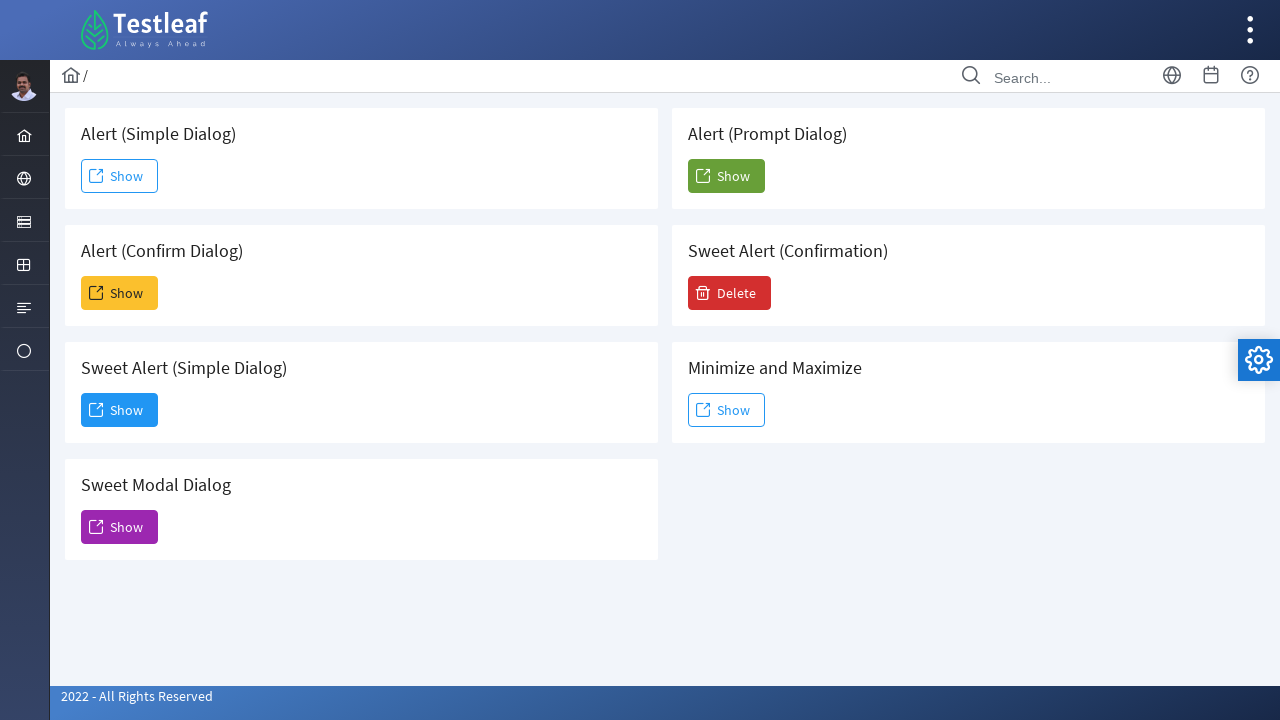

Clicked the third Show button to trigger alert dialog at (120, 410) on (//span[text()='Show'])[3]
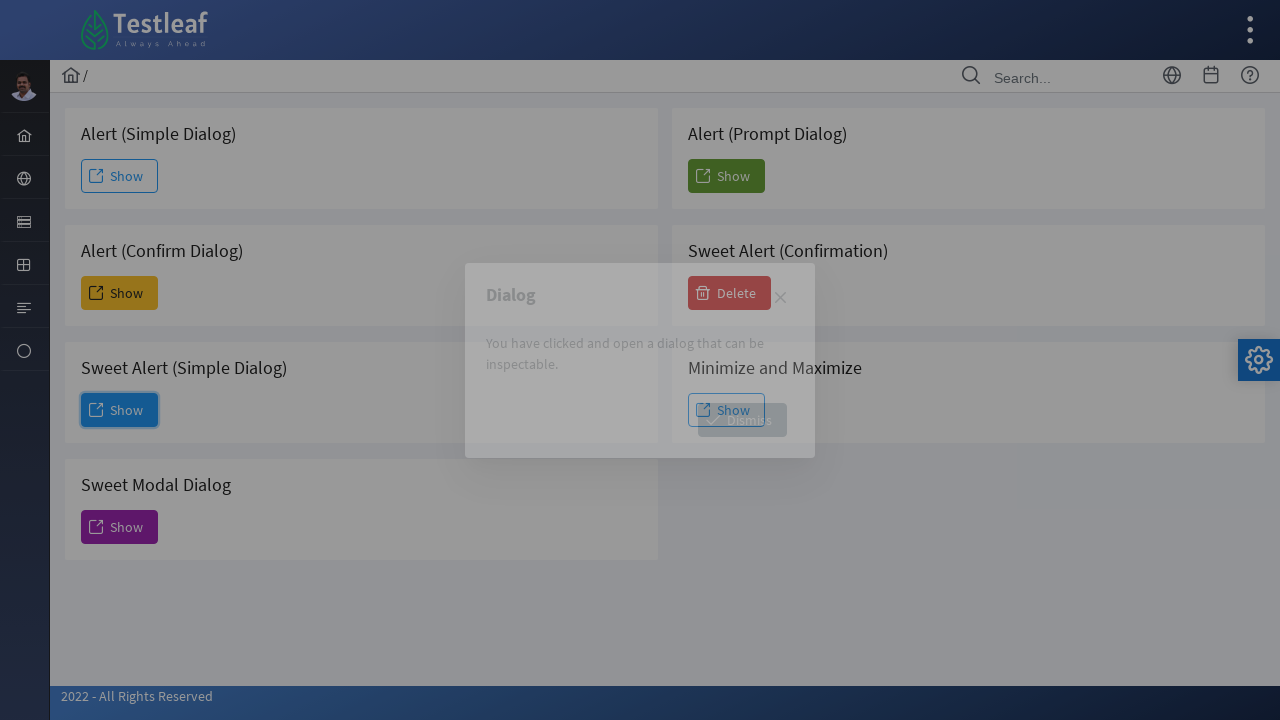

Set up alert dialog handler to accept the alert
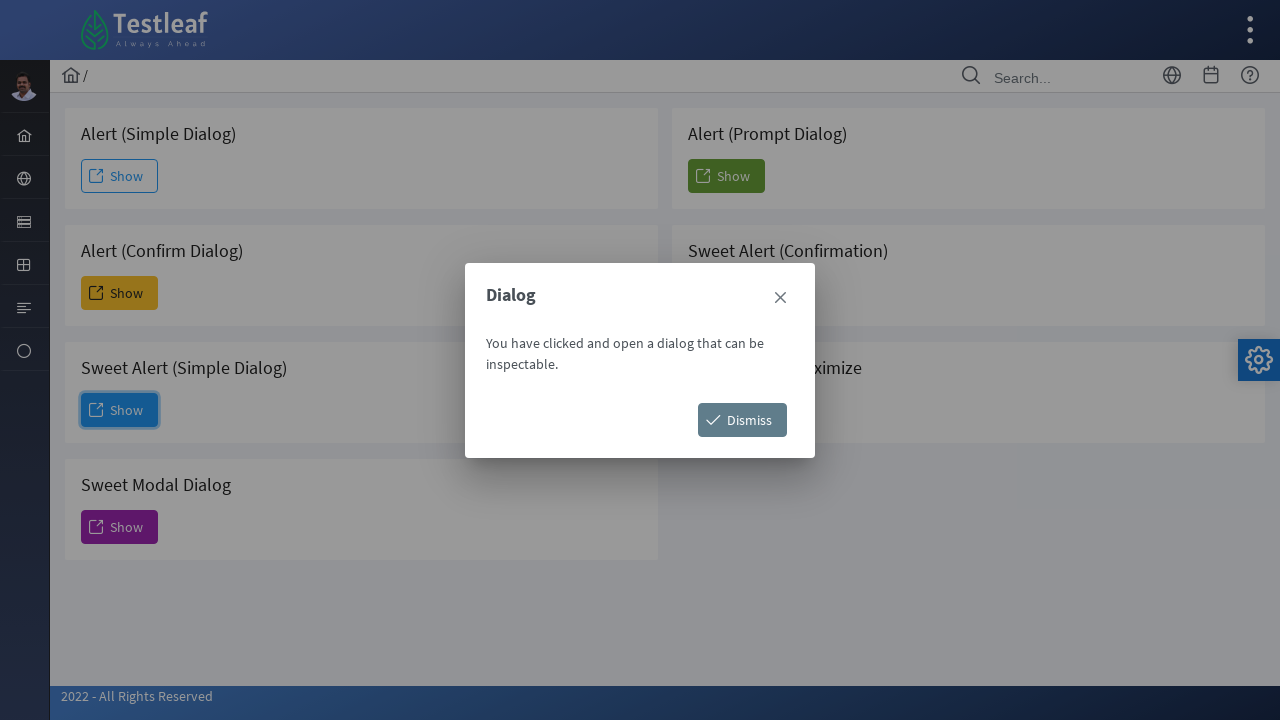

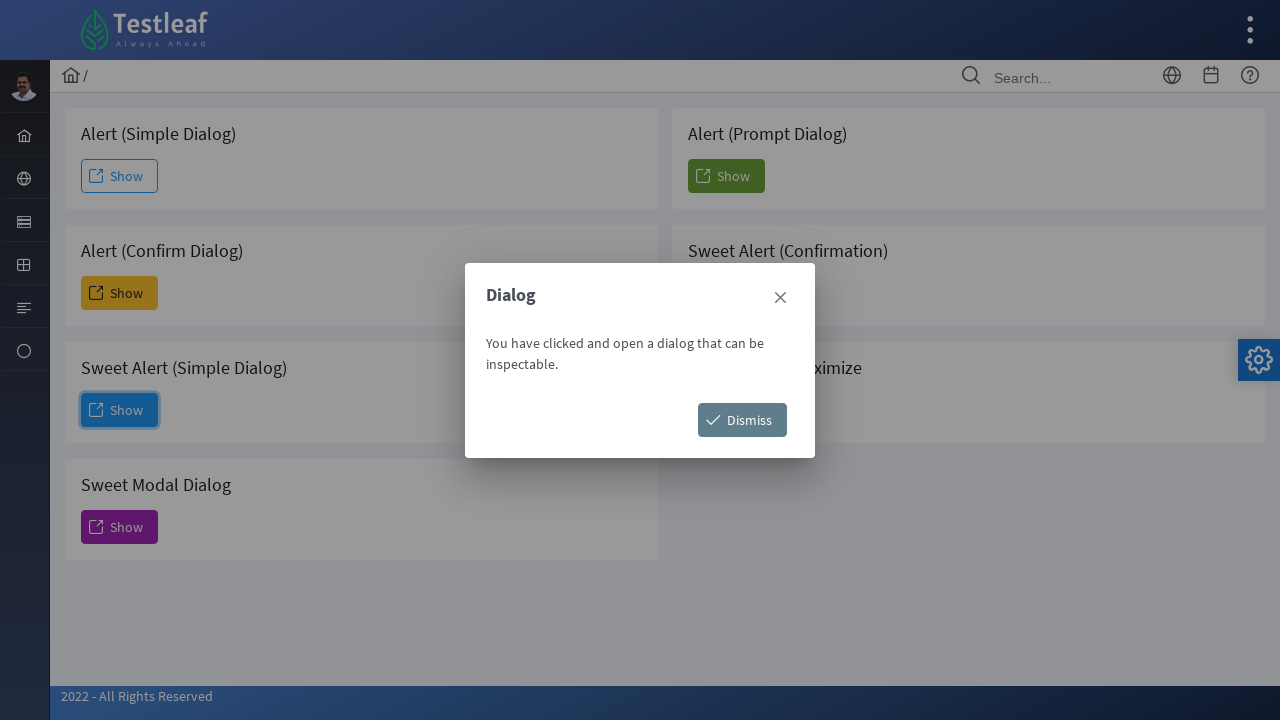